Tests a registration form by navigating to the register page, filling in all form fields including username, email, gender, hobbies, interests, country, date of birth, file upload, bio, and newsletter subscription, then submitting the form.

Starting URL: https://material.playwrightvn.com/

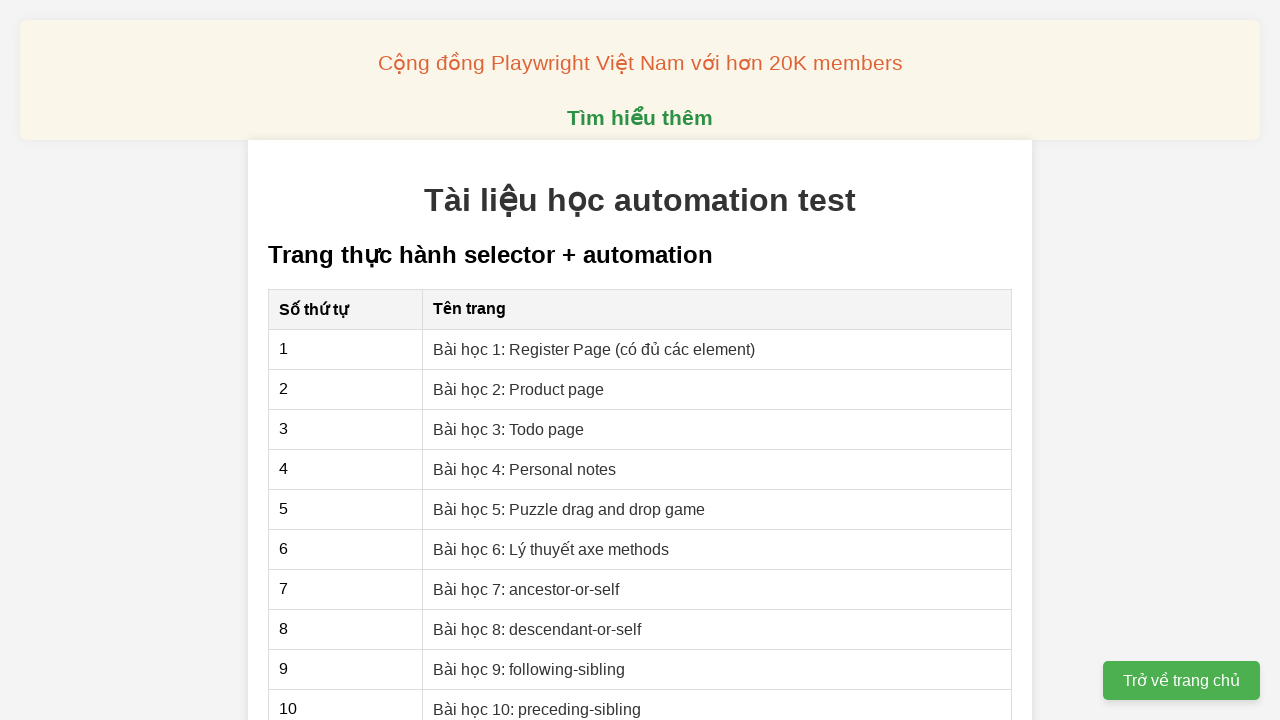

Clicked on 'Bài học 1: Register Page' link at (594, 349) on xpath=//a[@href='01-xpath-register-page.html']
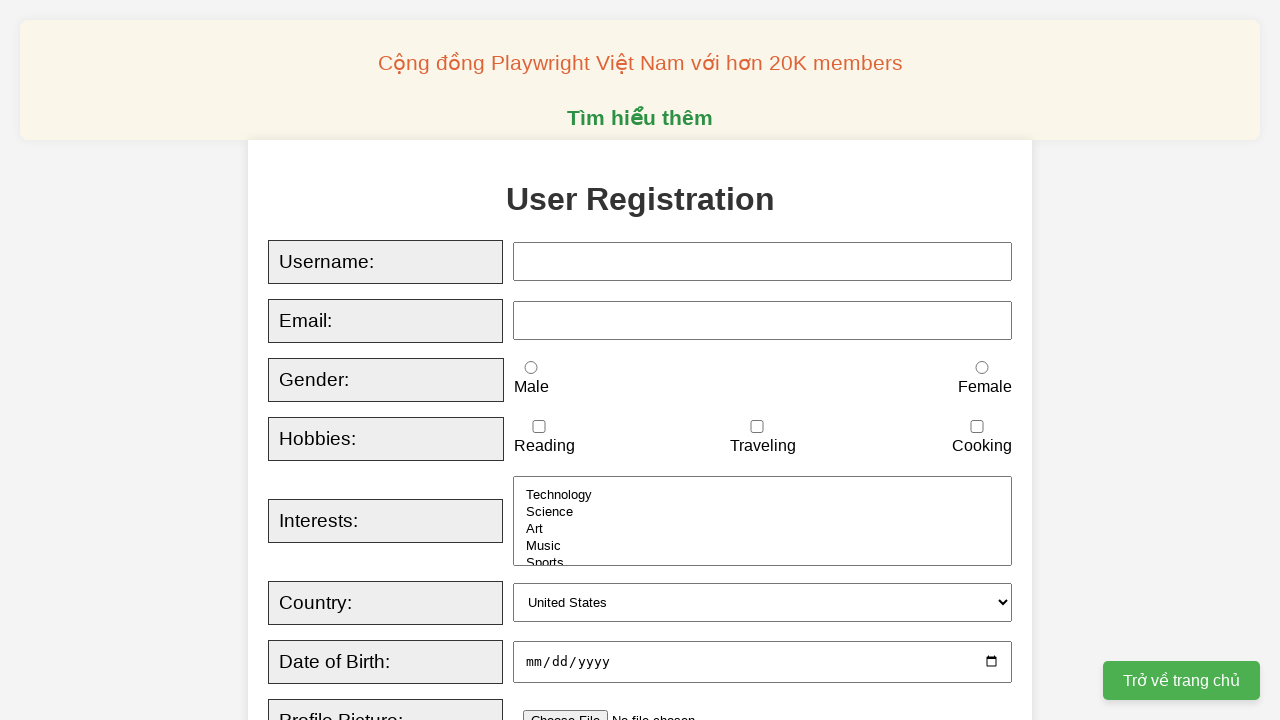

Filled username field with 'Khanh Nguyen' on xpath=//input[@id='username']
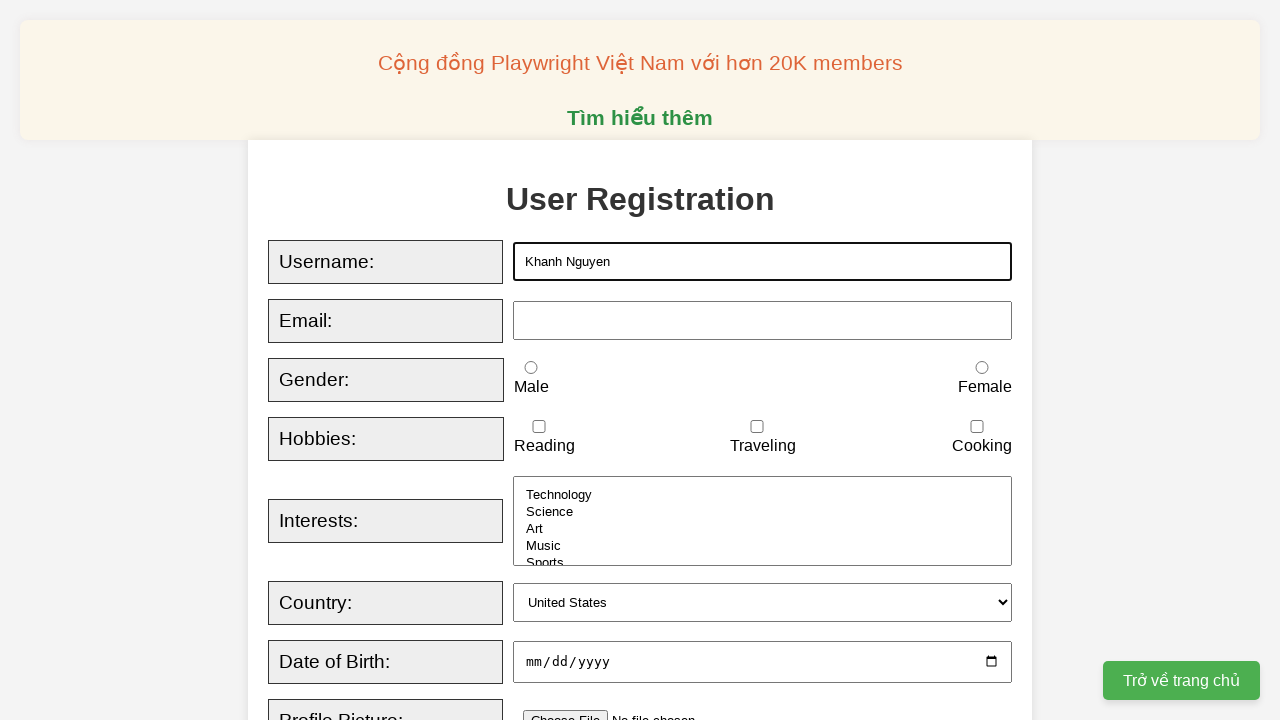

Filled email field with 'khanhnguyenitse@gmail.com' on xpath=//input[@id='email']
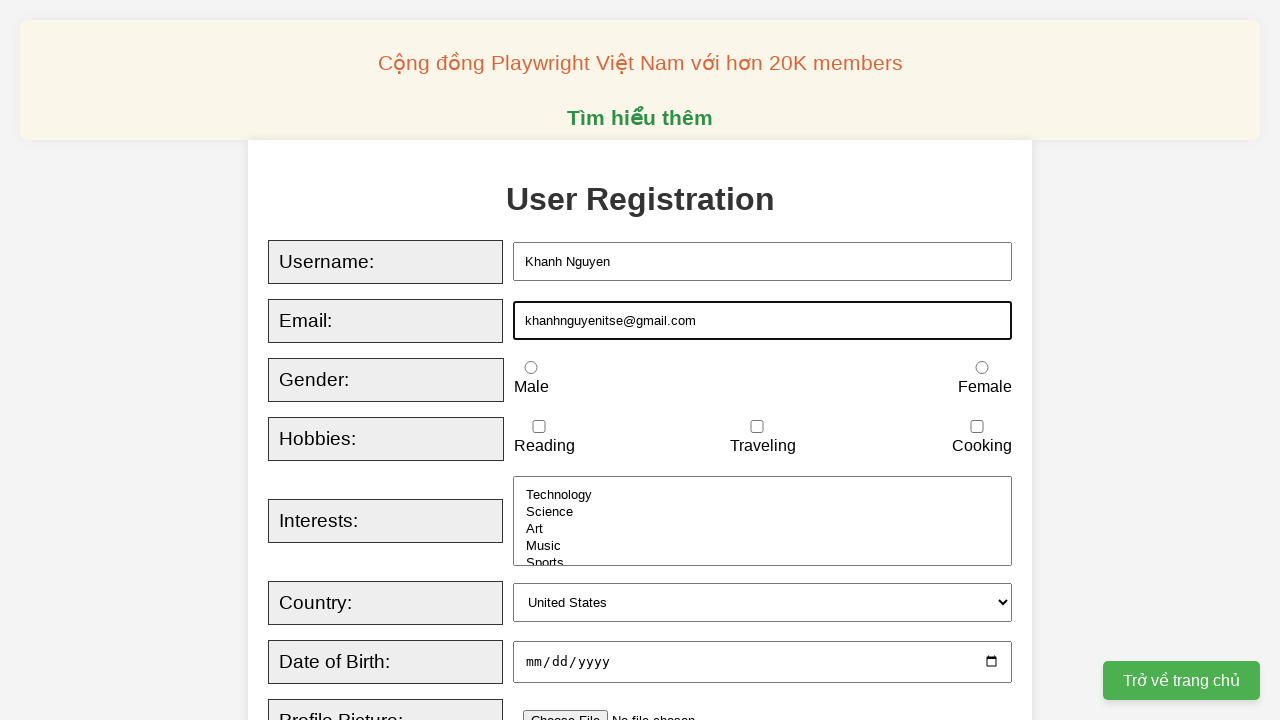

Selected male gender at (531, 368) on xpath=//input[@id='male']
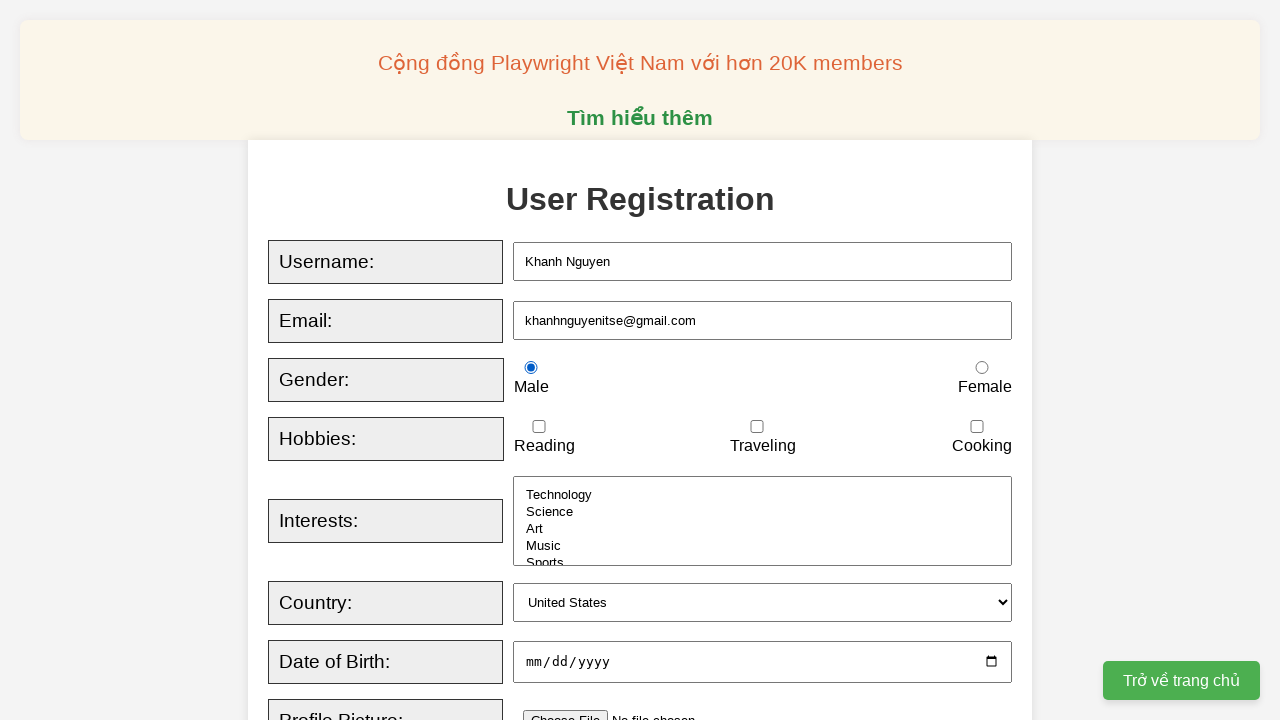

Checked 'reading' hobby at (539, 427) on xpath=//input[@id='reading']
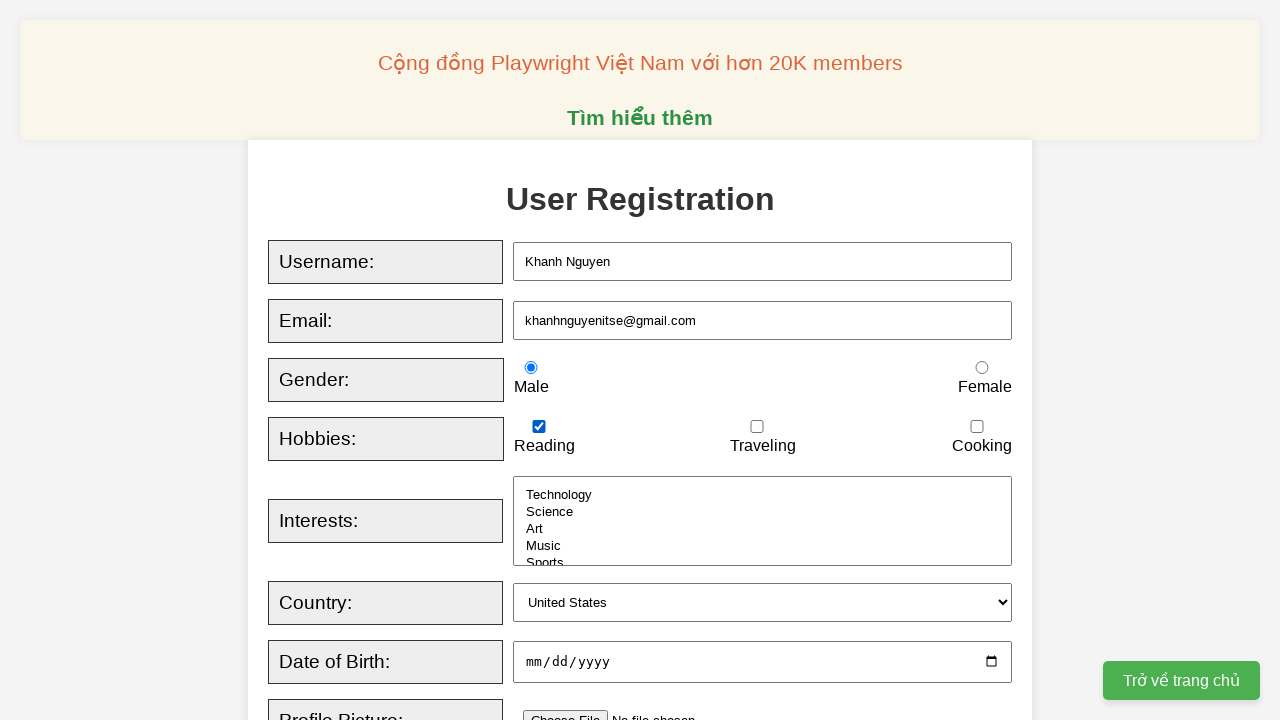

Checked 'traveling' hobby at (757, 427) on xpath=//input[@id='traveling']
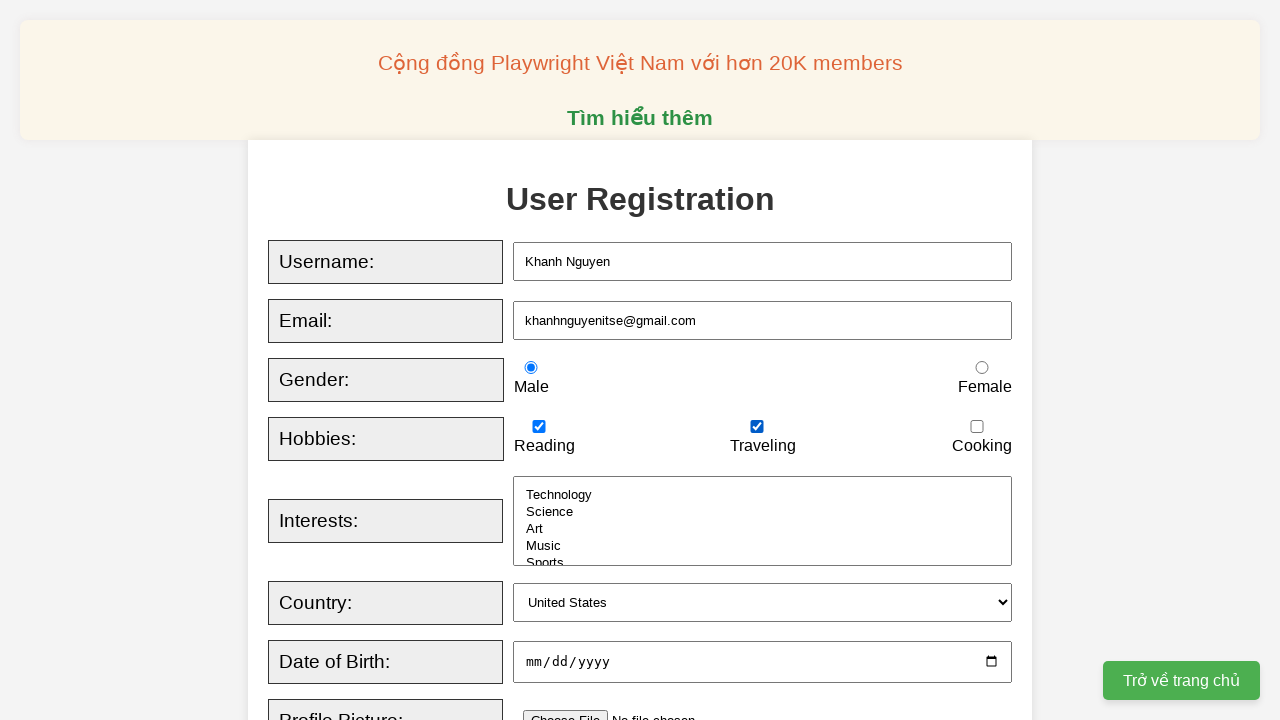

Checked 'cooking' hobby at (977, 427) on xpath=//input[@id='cooking']
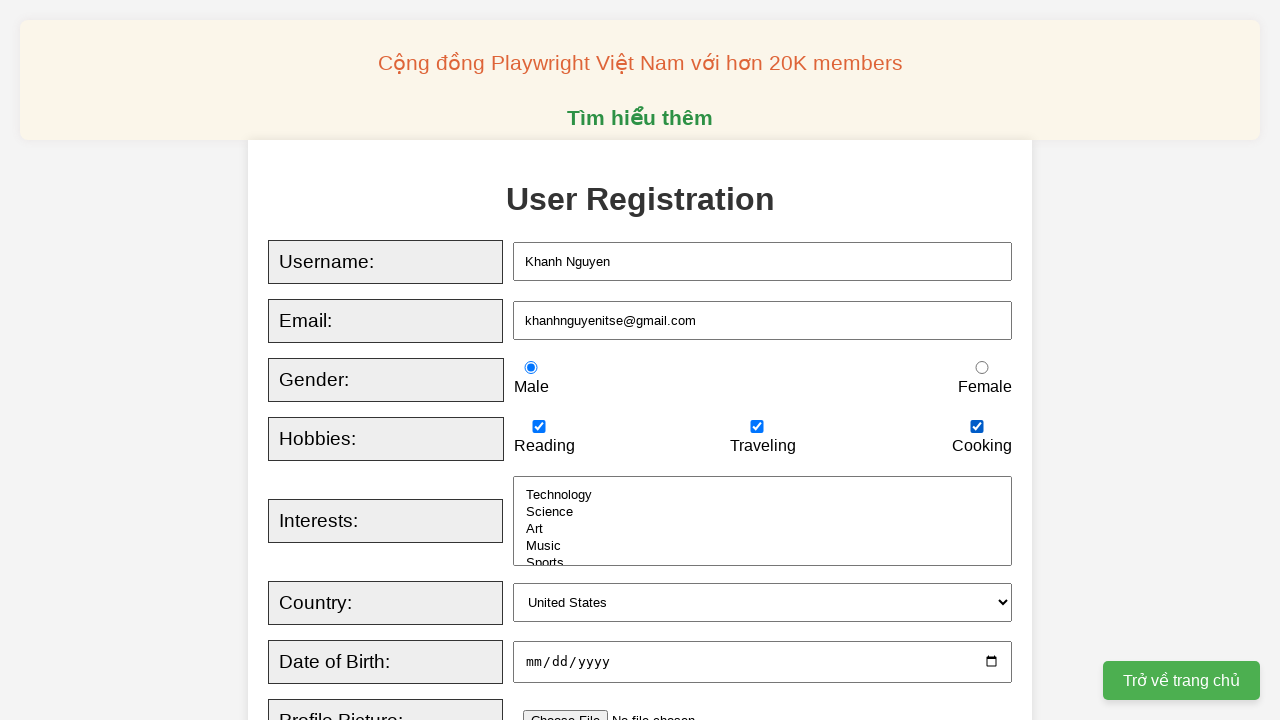

Selected multiple interests: technology and sports on xpath=//select[@id='interests']
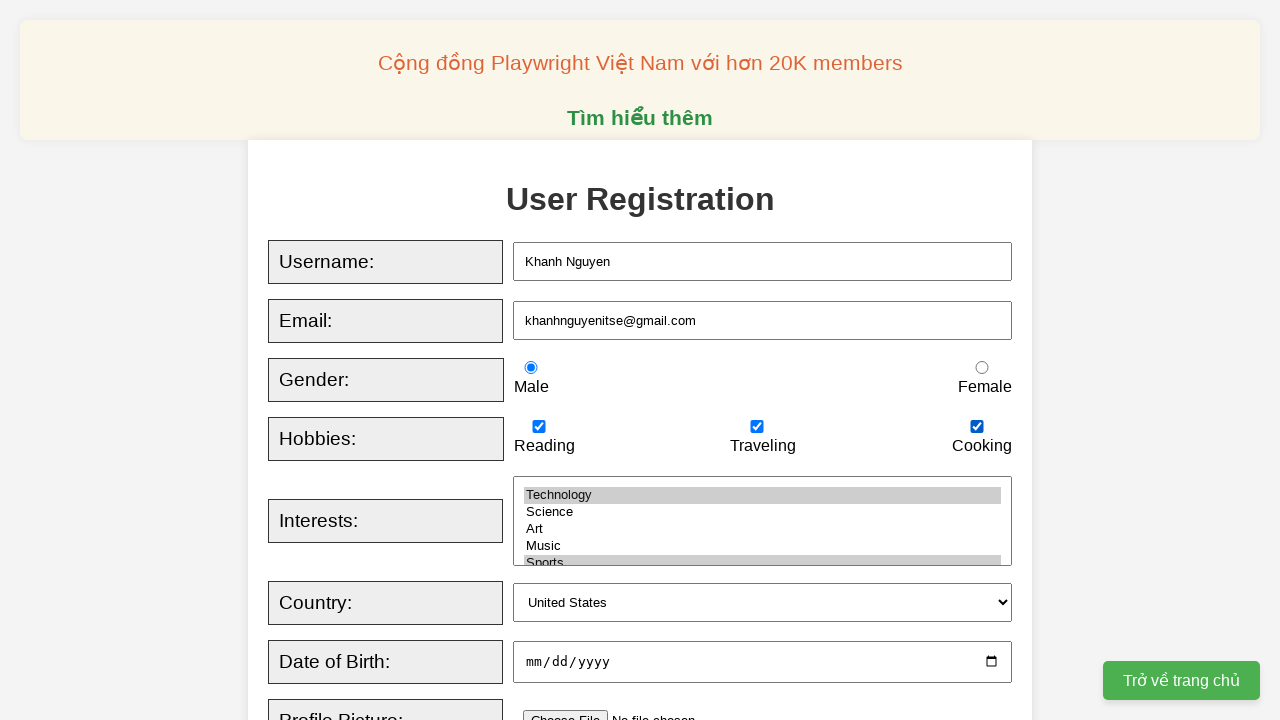

Selected USA as country on xpath=//select[@id='country']
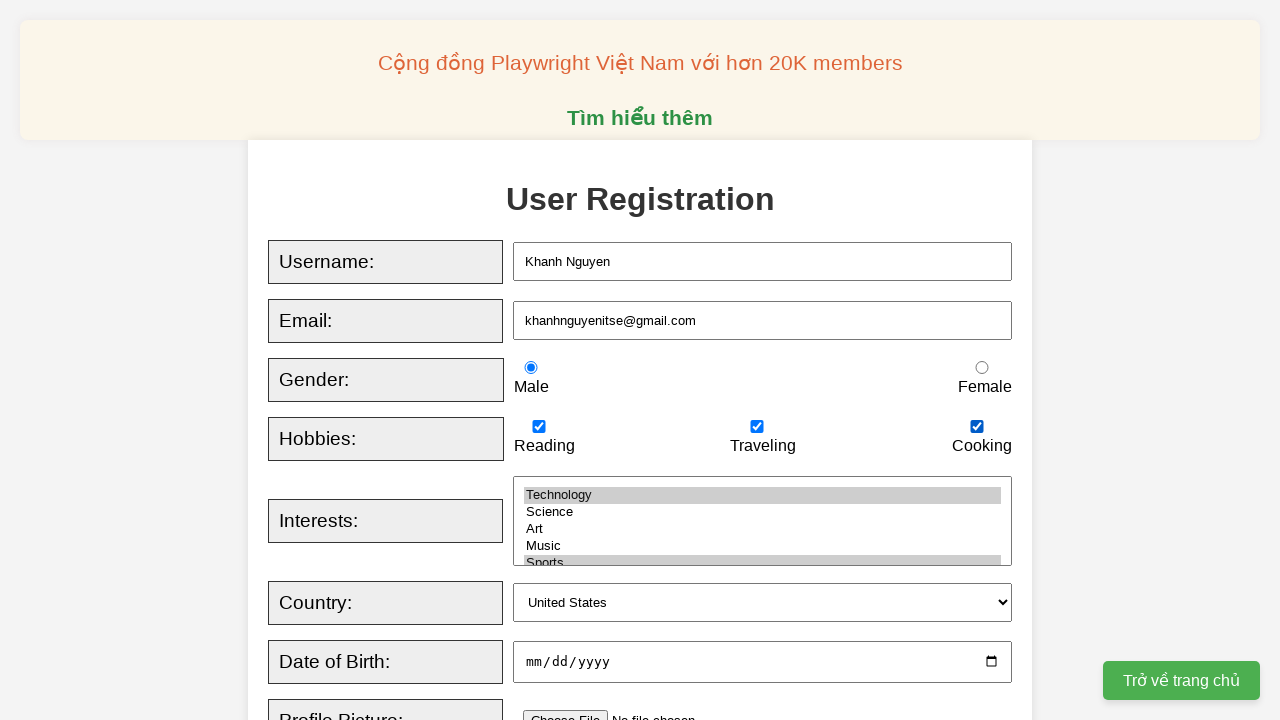

Filled date of birth with '2001-04-21' on xpath=//input[@id='dob']
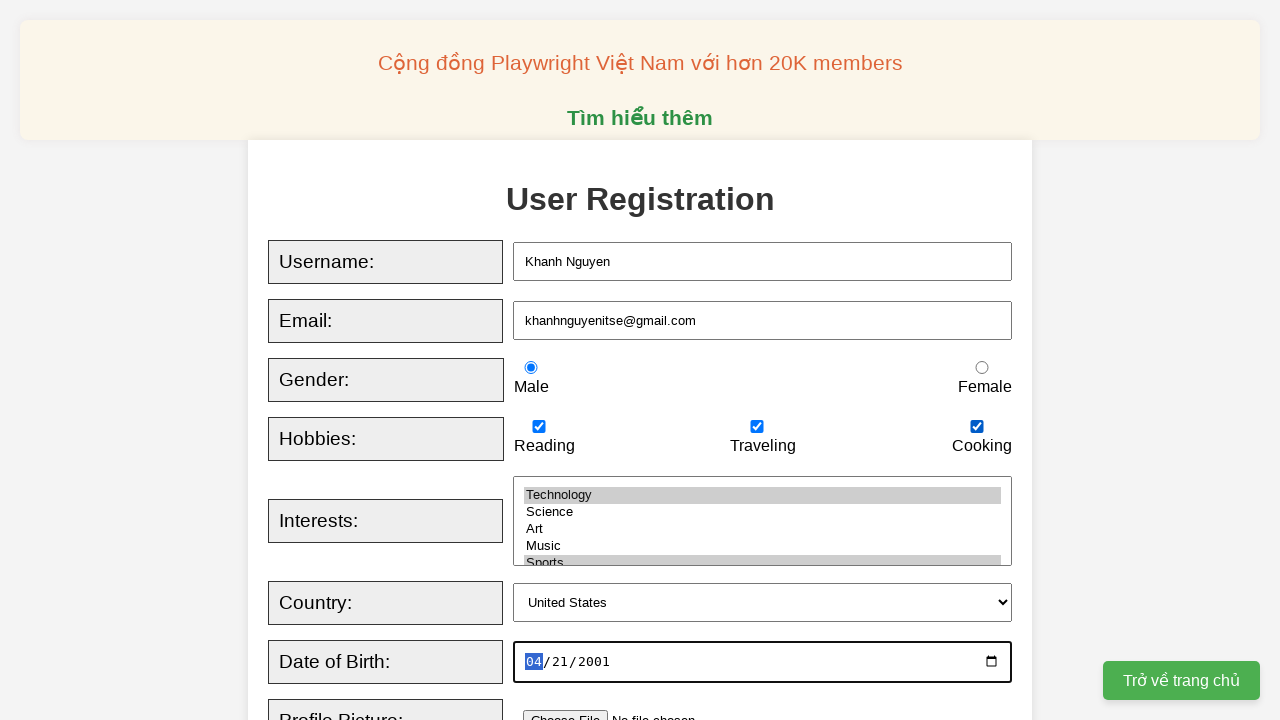

Filled bio textarea with 'My full name is Nguyen An Khanh' on xpath=//textarea[@id='bio']
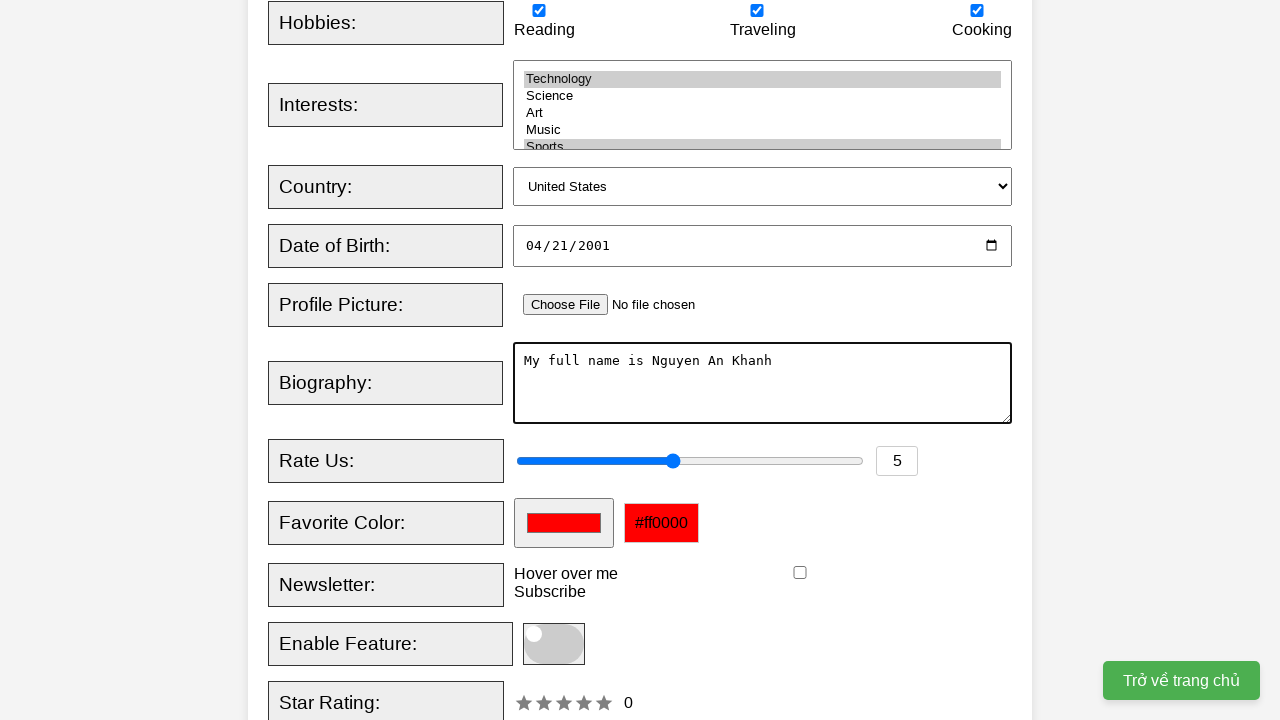

Checked newsletter subscription at (800, 573) on xpath=//input[@id='newsletter']
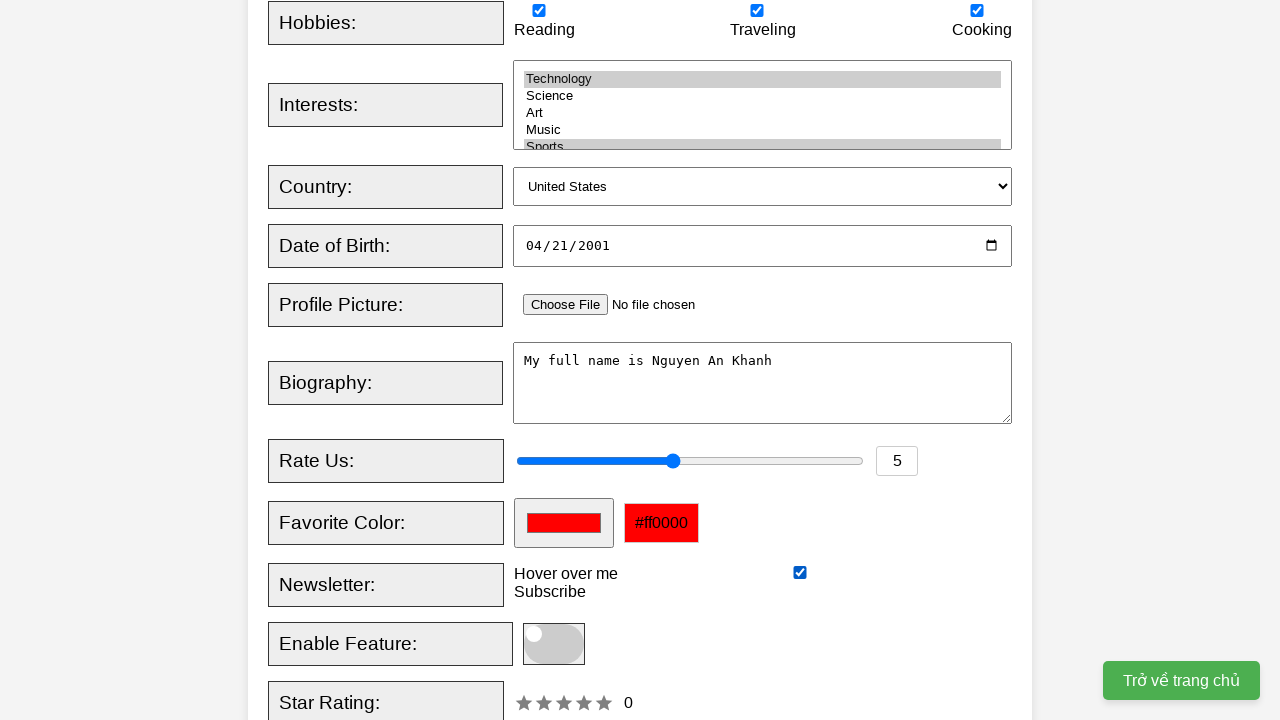

Hovered over tooltip at (566, 574) on xpath=//div[@class='tooltip']
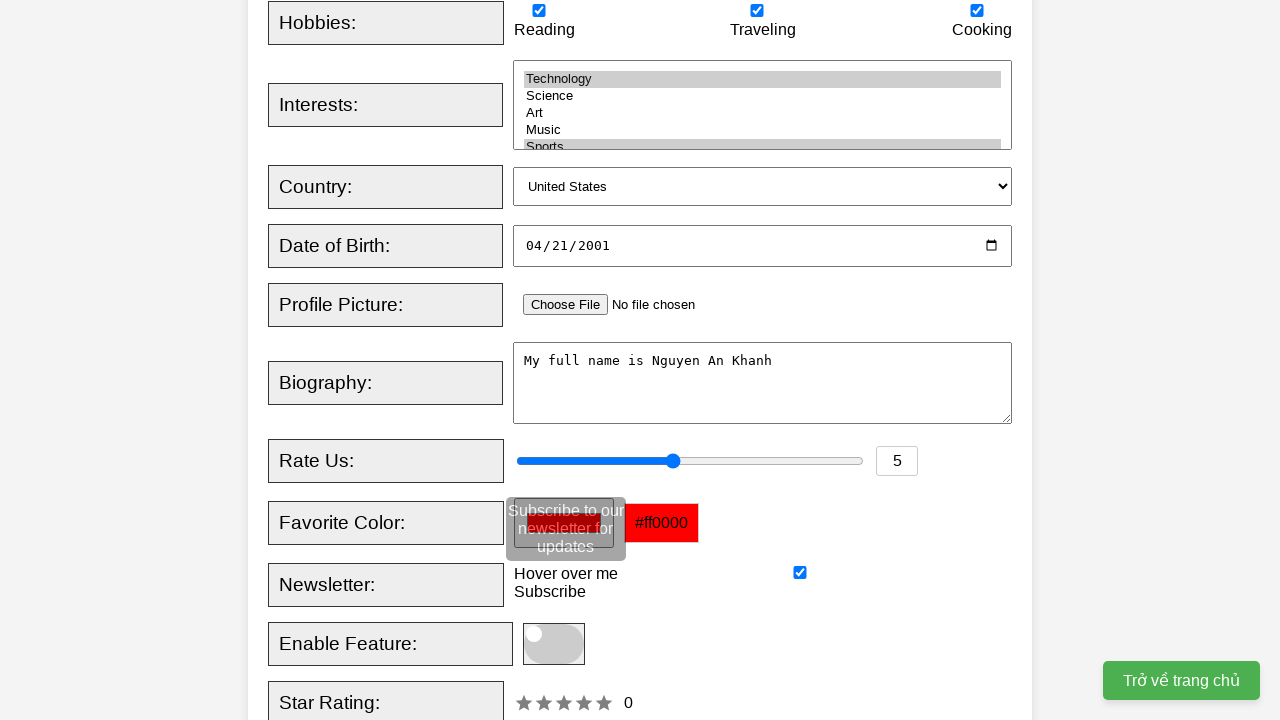

Clicked toggle switch at (554, 644) on xpath=//label[@class='switch']
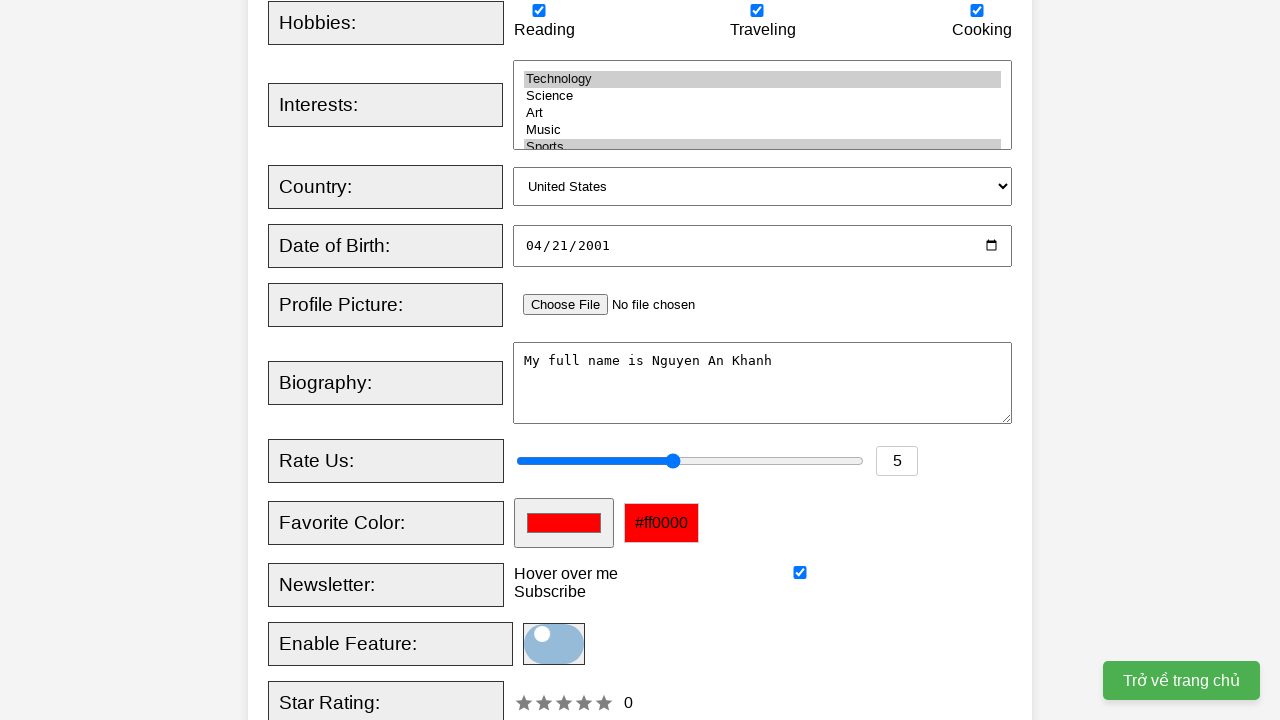

Clicked submit button to submit registration form at (528, 360) on xpath=//button[@type='submit']
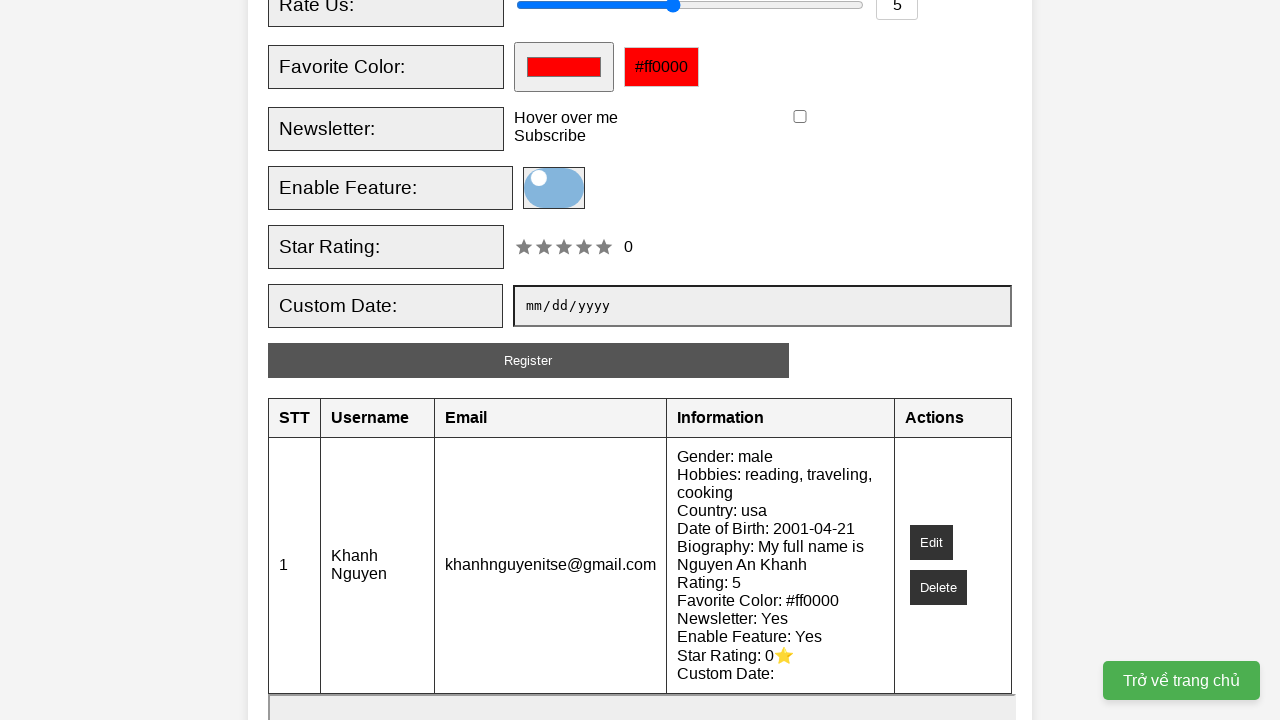

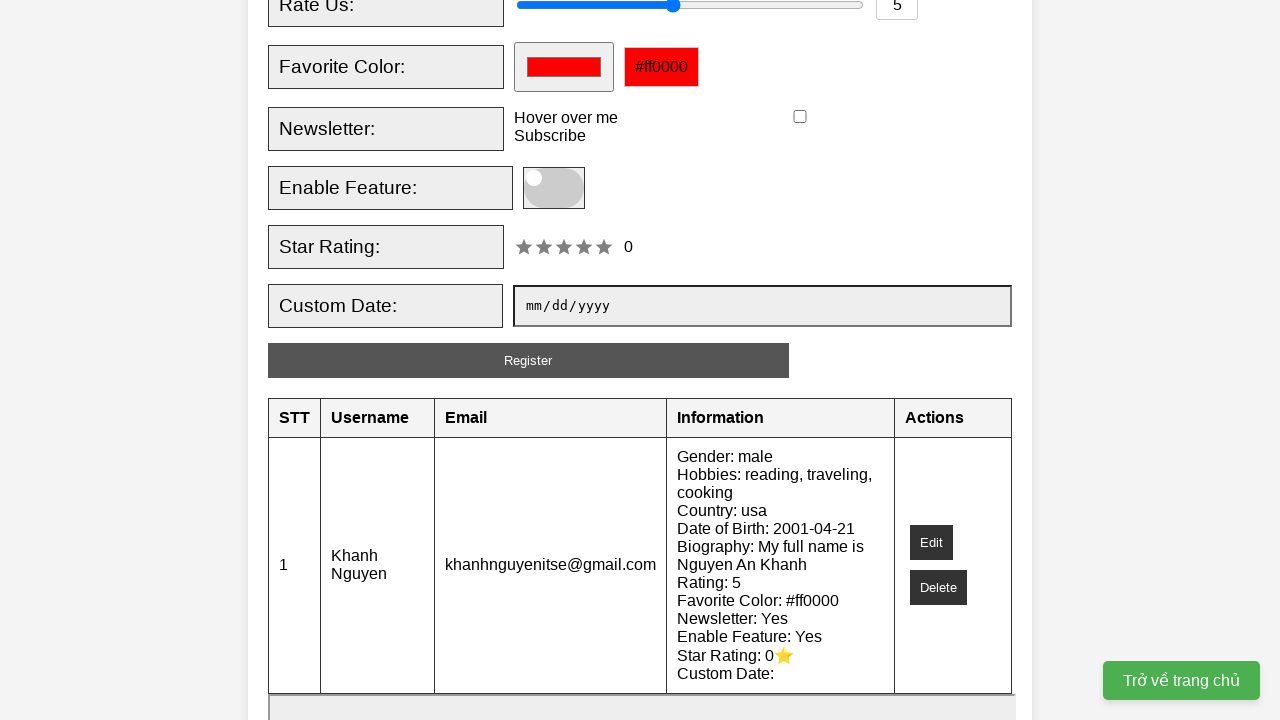